Navigates to Flipkart homepage and retrieves the page title and URL

Starting URL: https://www.flipkart.com/

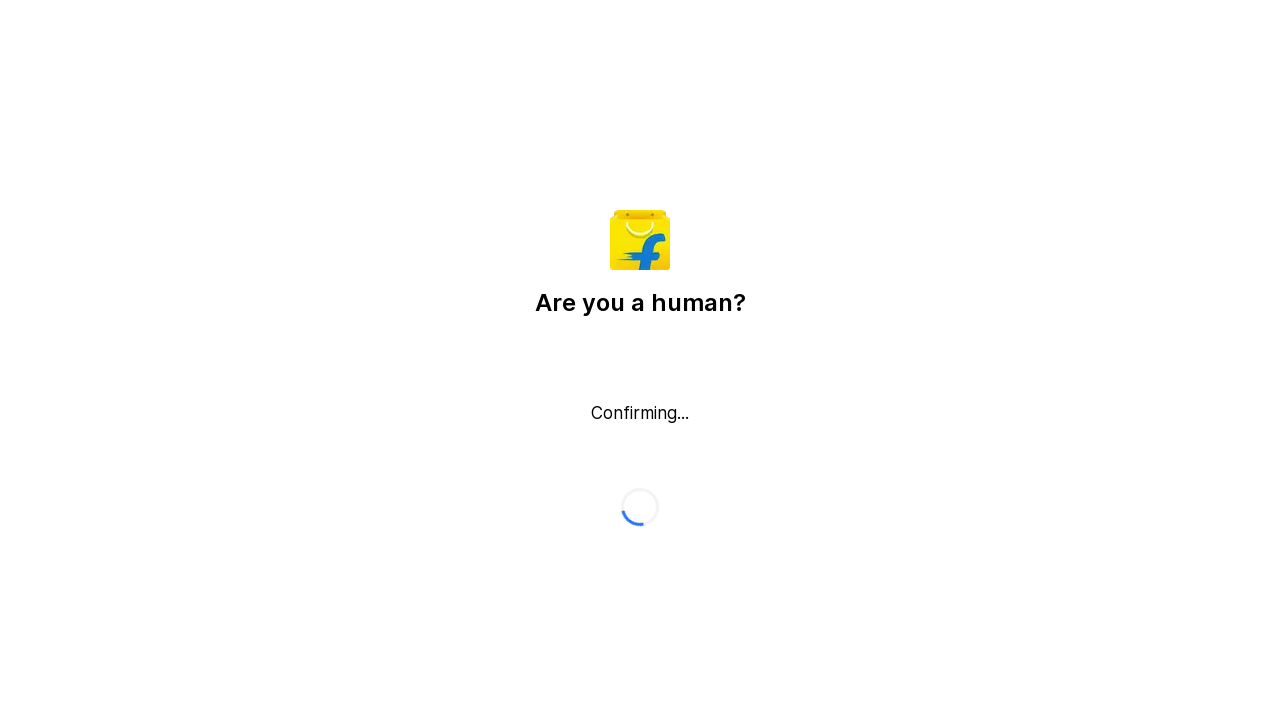

Retrieved page title from Flipkart homepage
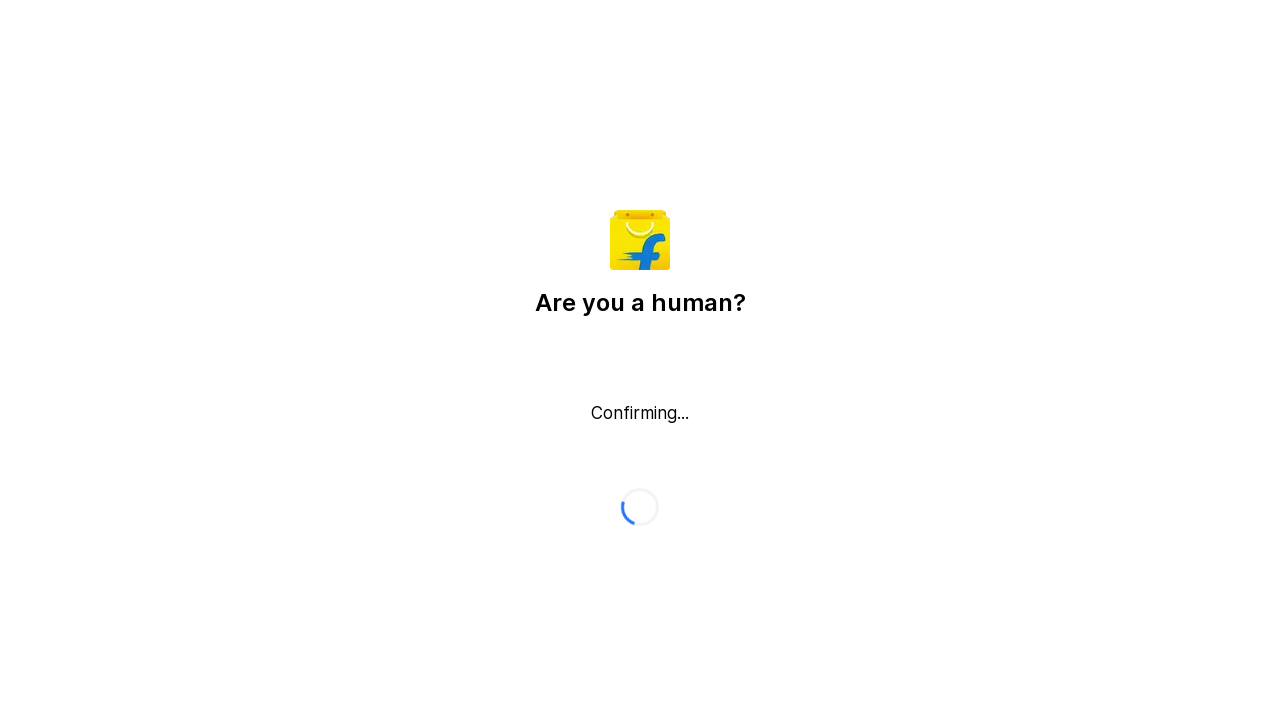

Retrieved current URL from Flipkart homepage
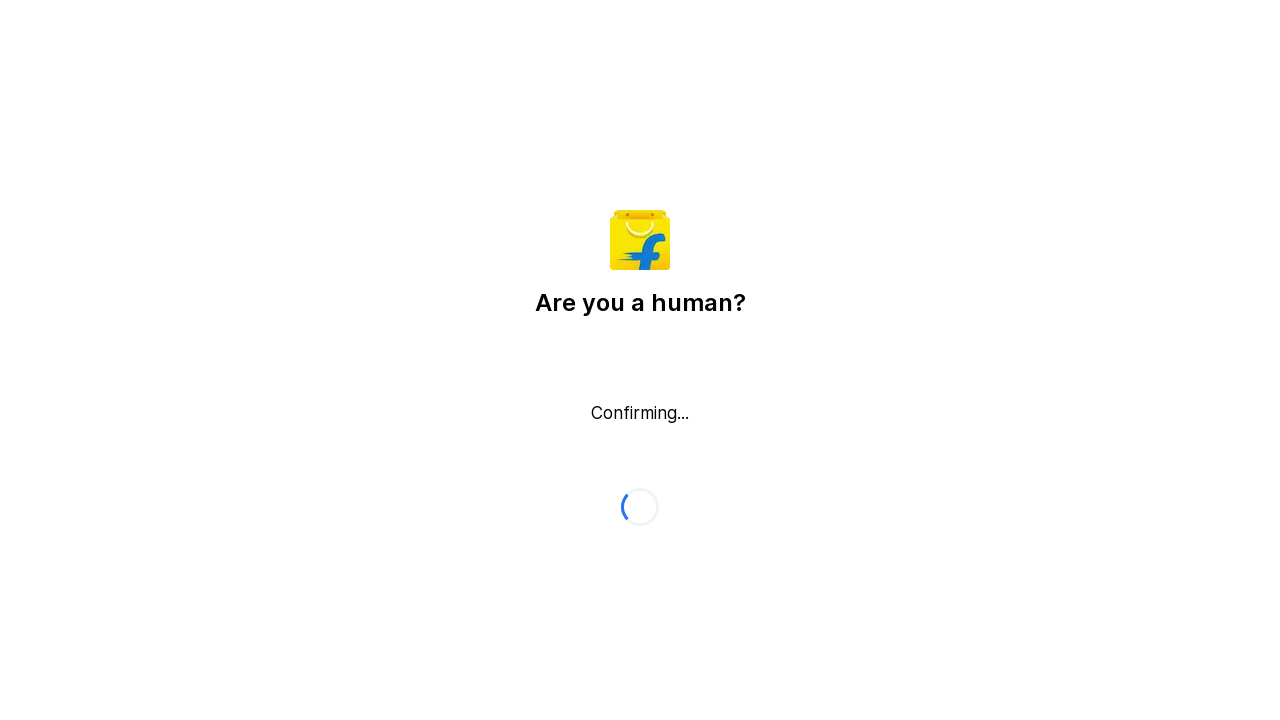

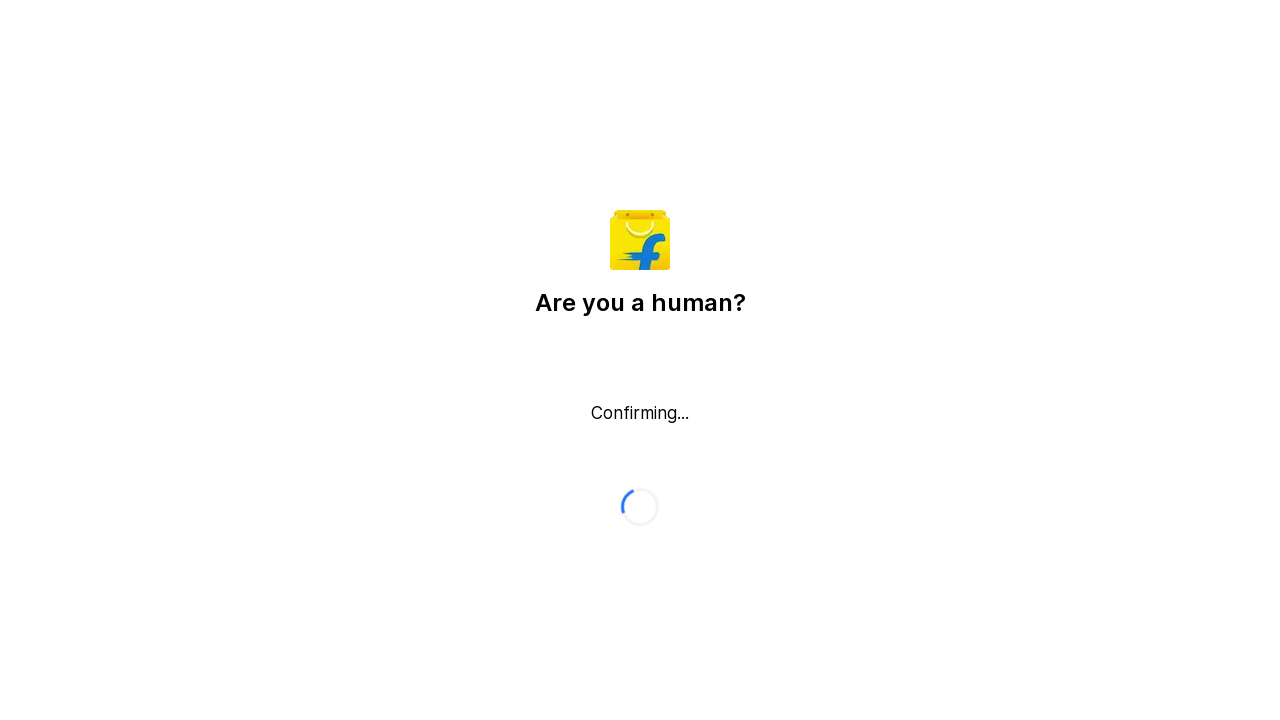